Tests if form elements (email input, age radio button, education textarea) are displayed and interacts with them by filling text and clicking the radio button.

Starting URL: https://automationfc.github.io/basic-form/index.html

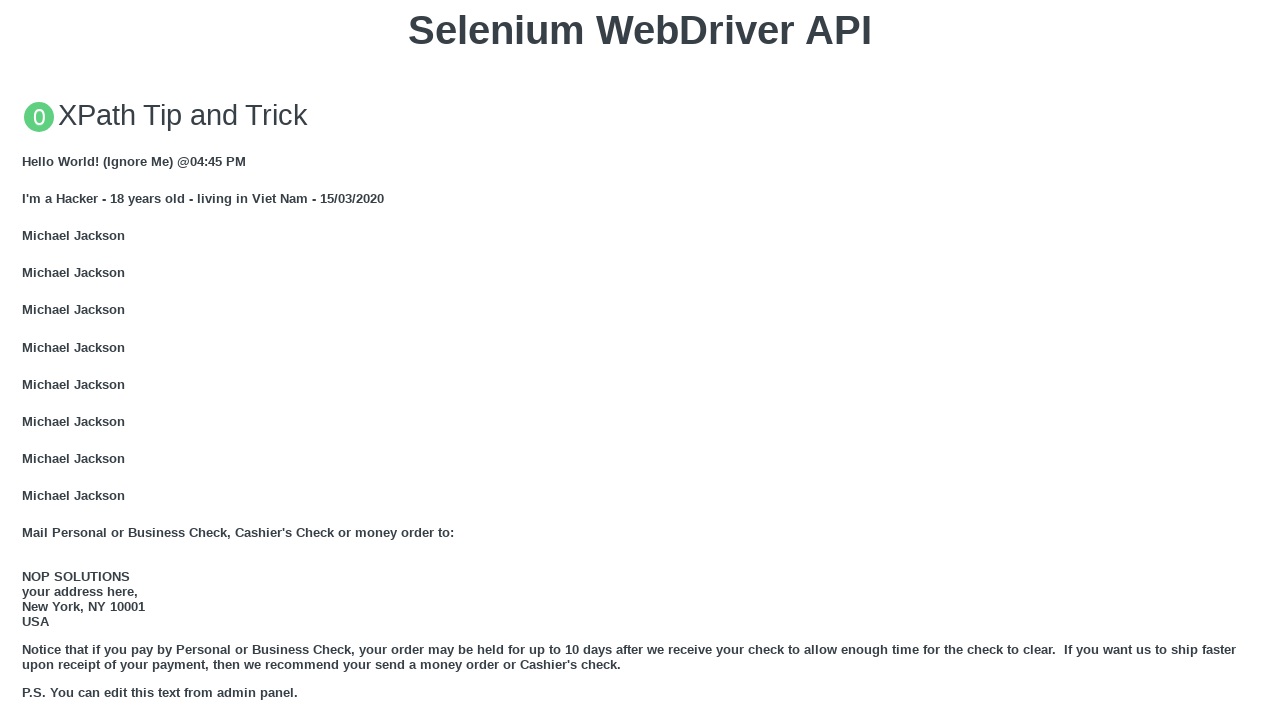

Email input element (#mail) is visible and ready
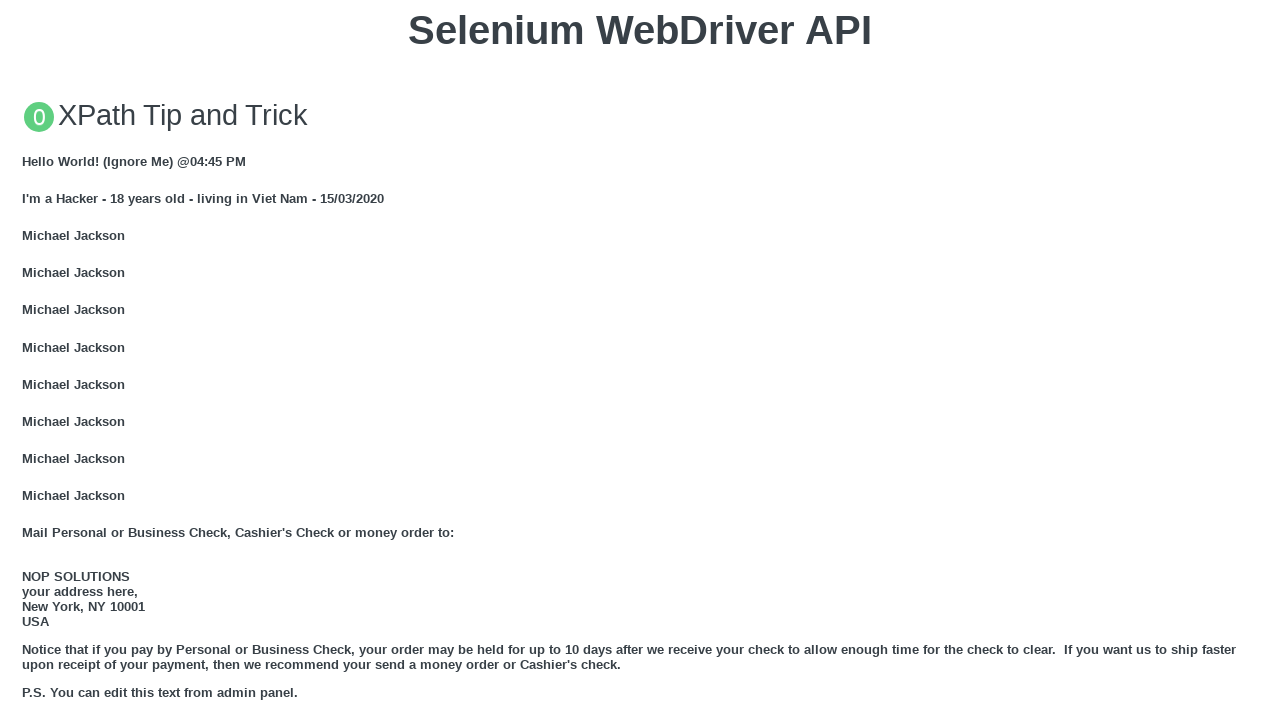

Filled email field with 'Automation Testing' on #mail
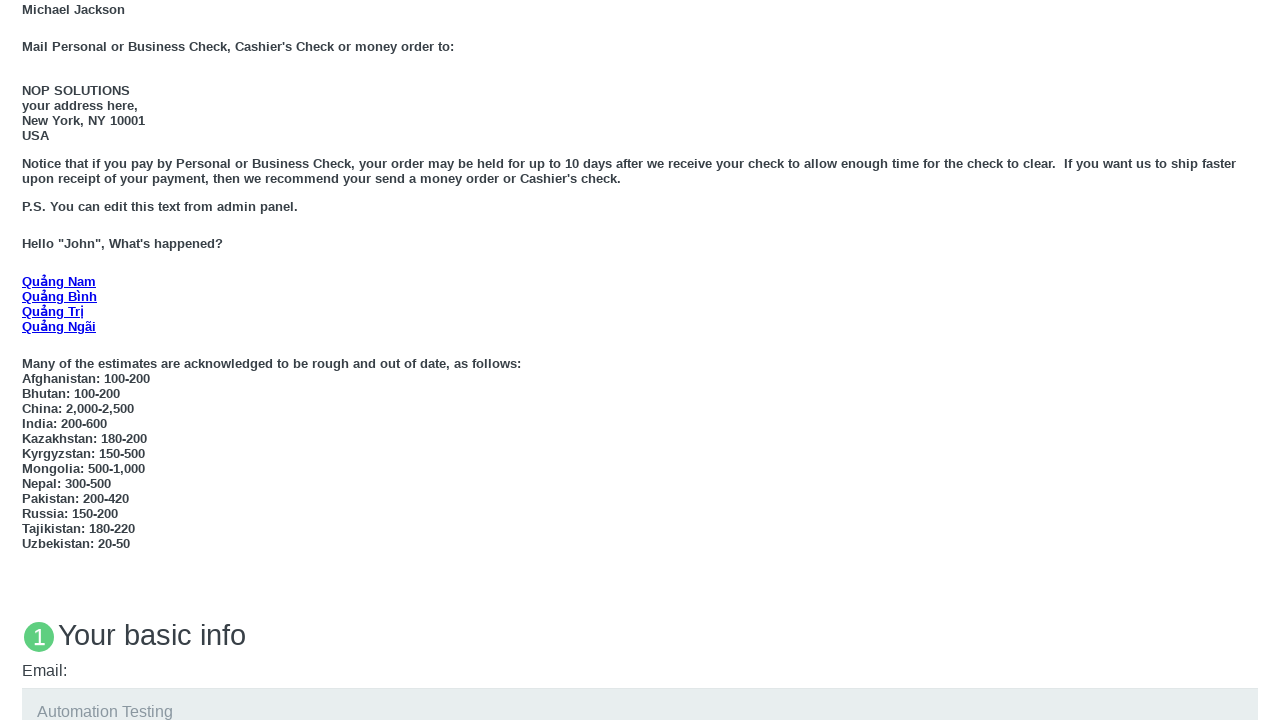

Filled education textarea with 'Automation Testing' on #edu
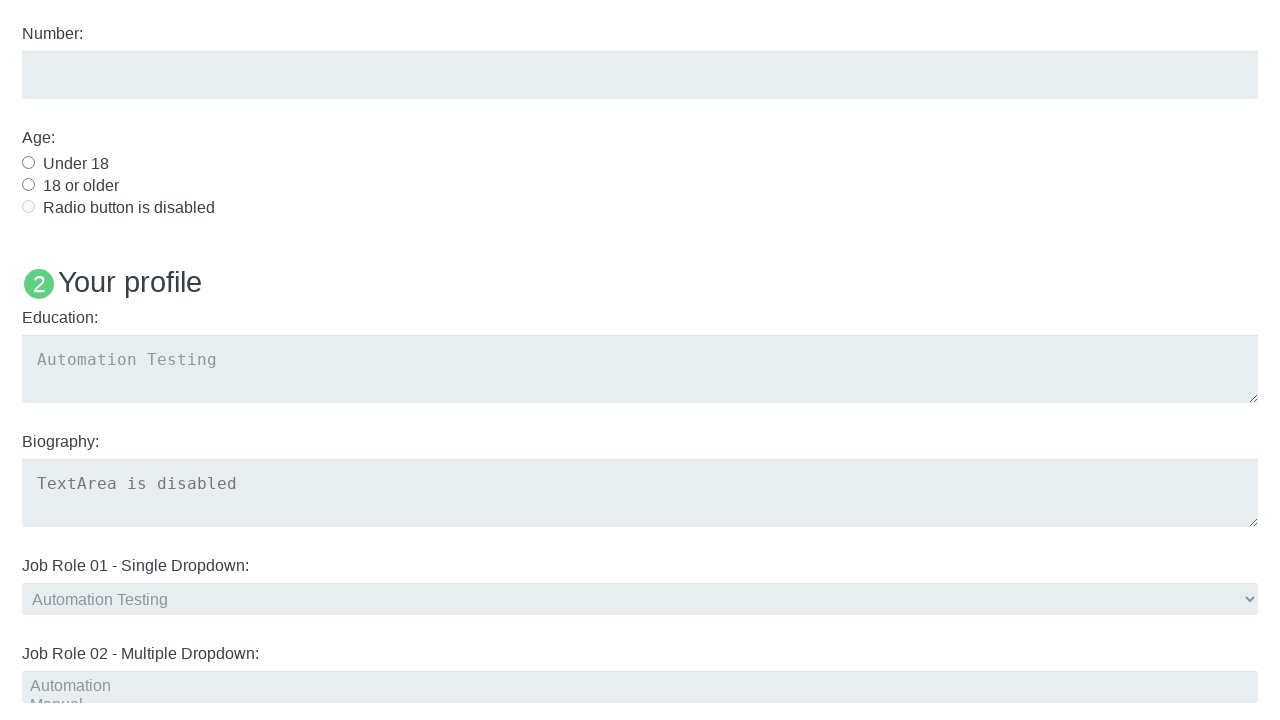

Clicked 'Under 18' age radio button at (28, 162) on #under_18
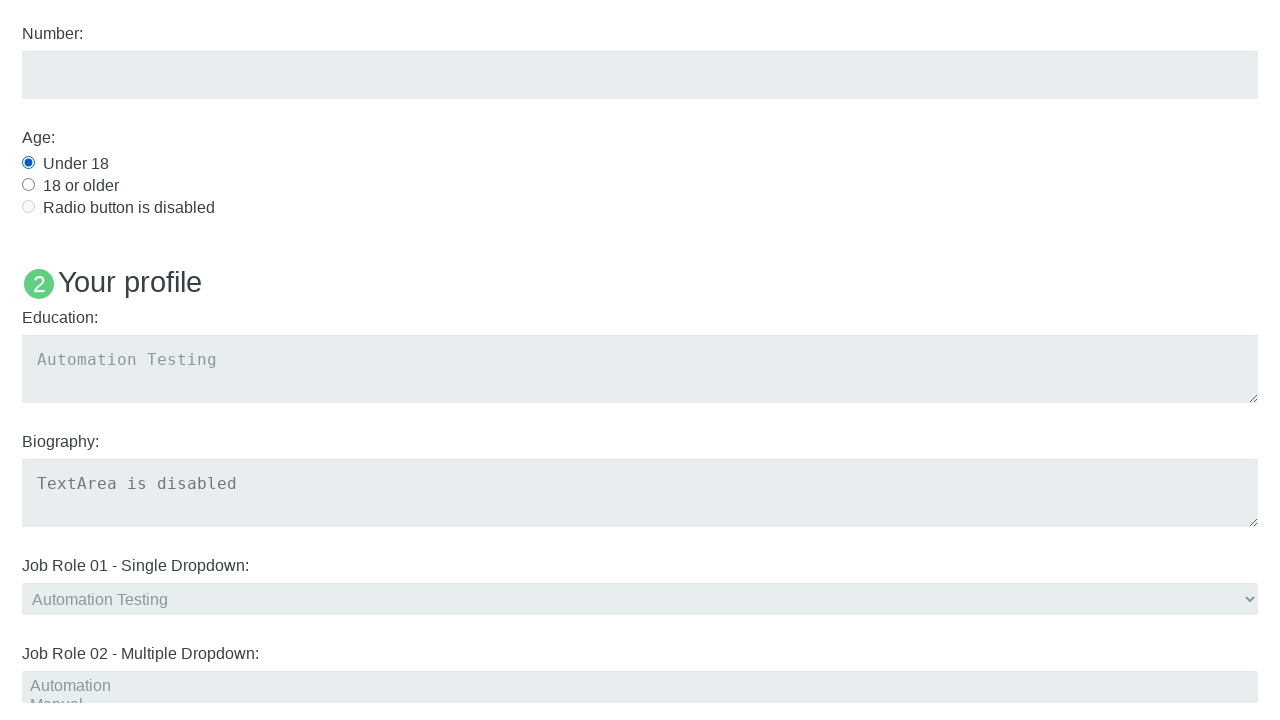

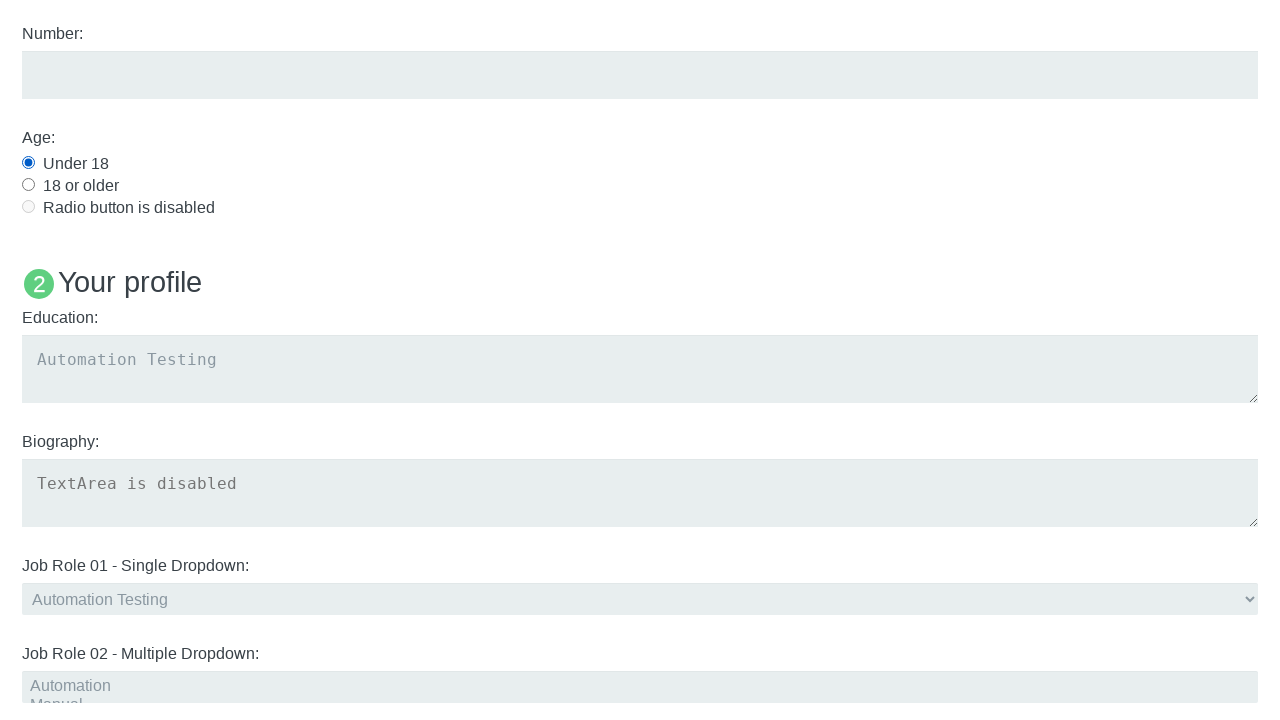